Tests AJAX functionality by clicking a button and waiting for dynamic content to appear after an asynchronous request completes

Starting URL: http://uitestingplayground.com/ajax

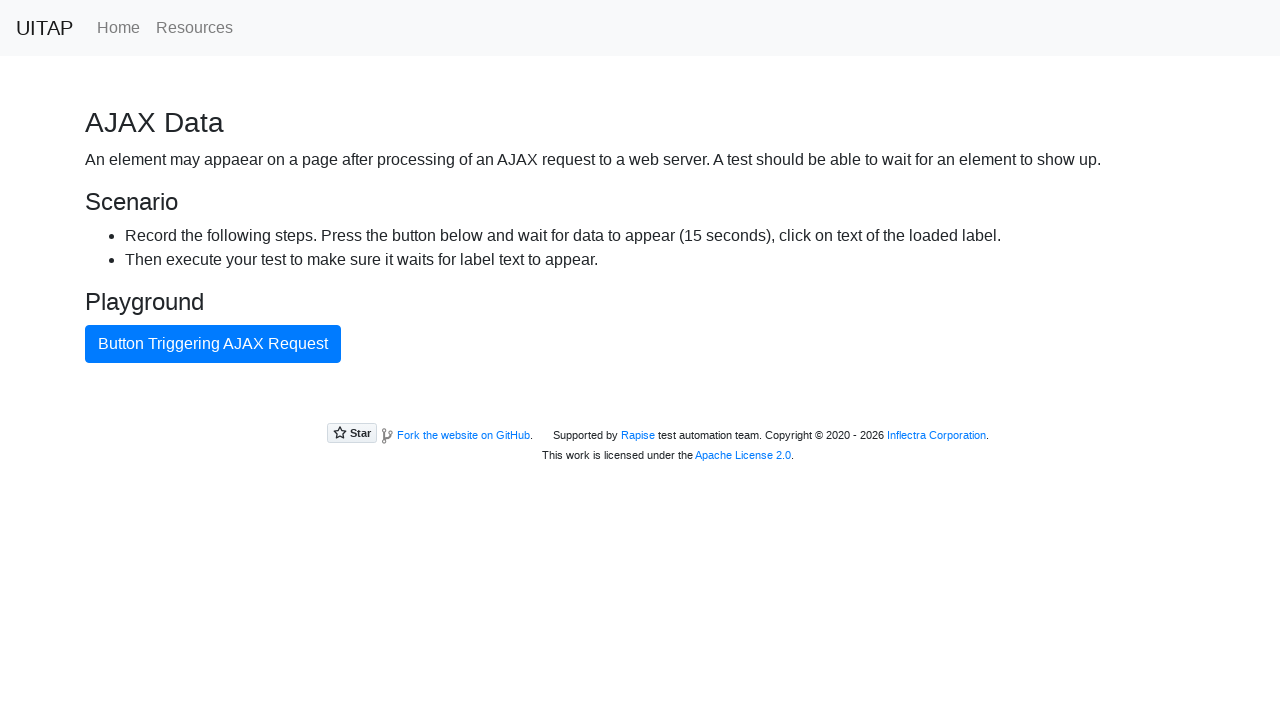

Clicked the blue AJAX button to trigger asynchronous request at (213, 344) on #ajaxButton
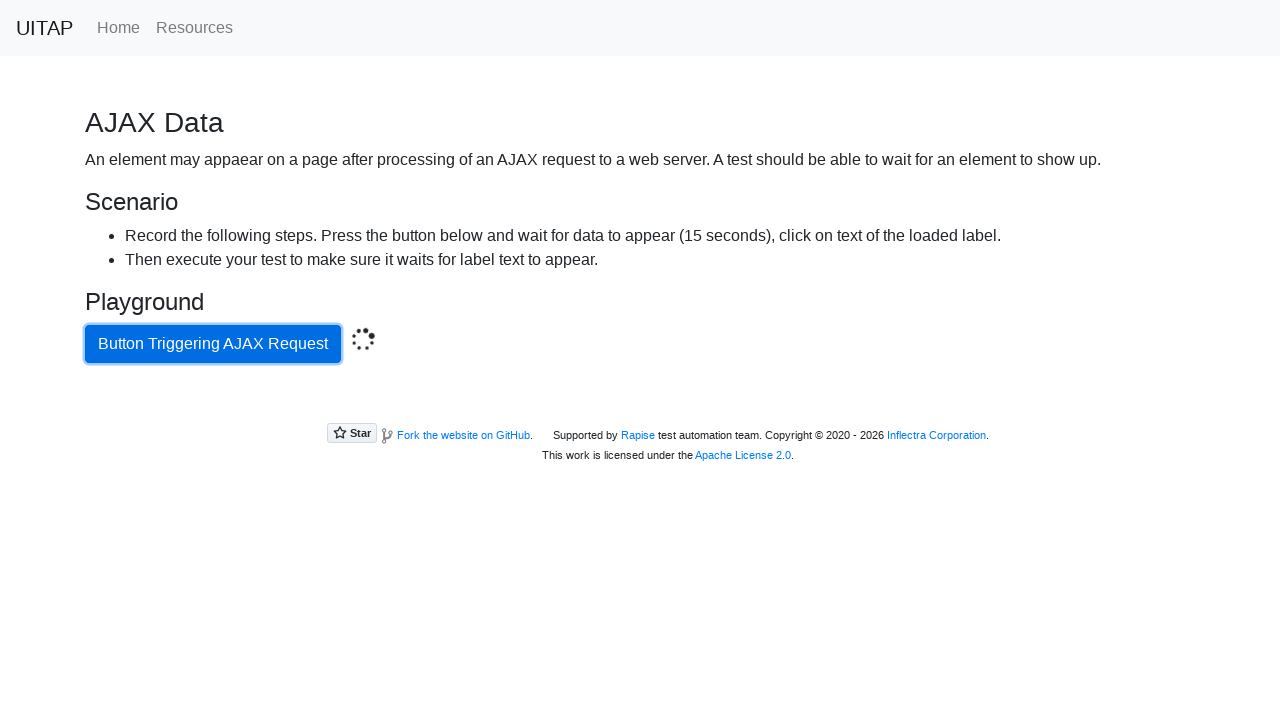

AJAX request completed and success message appeared
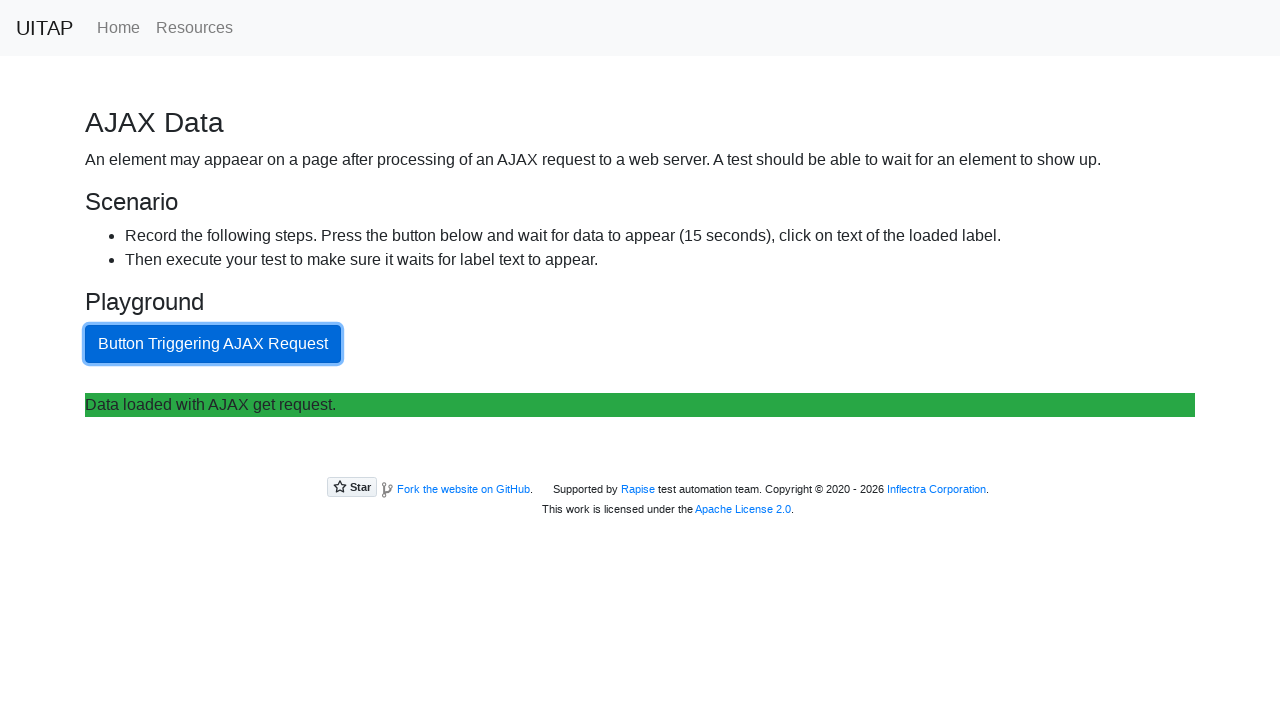

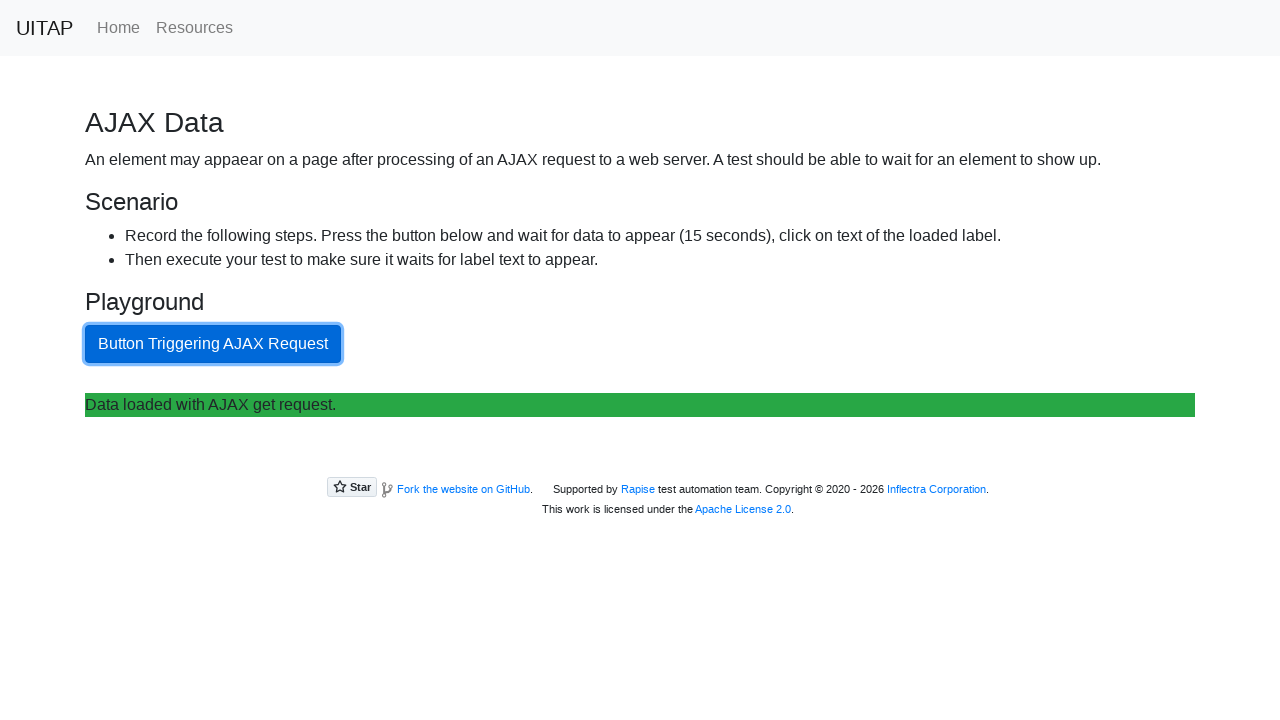